Tests various JavaScript alert interactions including accepting a simple alert, dismissing a confirm dialog, and entering text in a prompt dialog.

Starting URL: https://demoqa.com/alerts

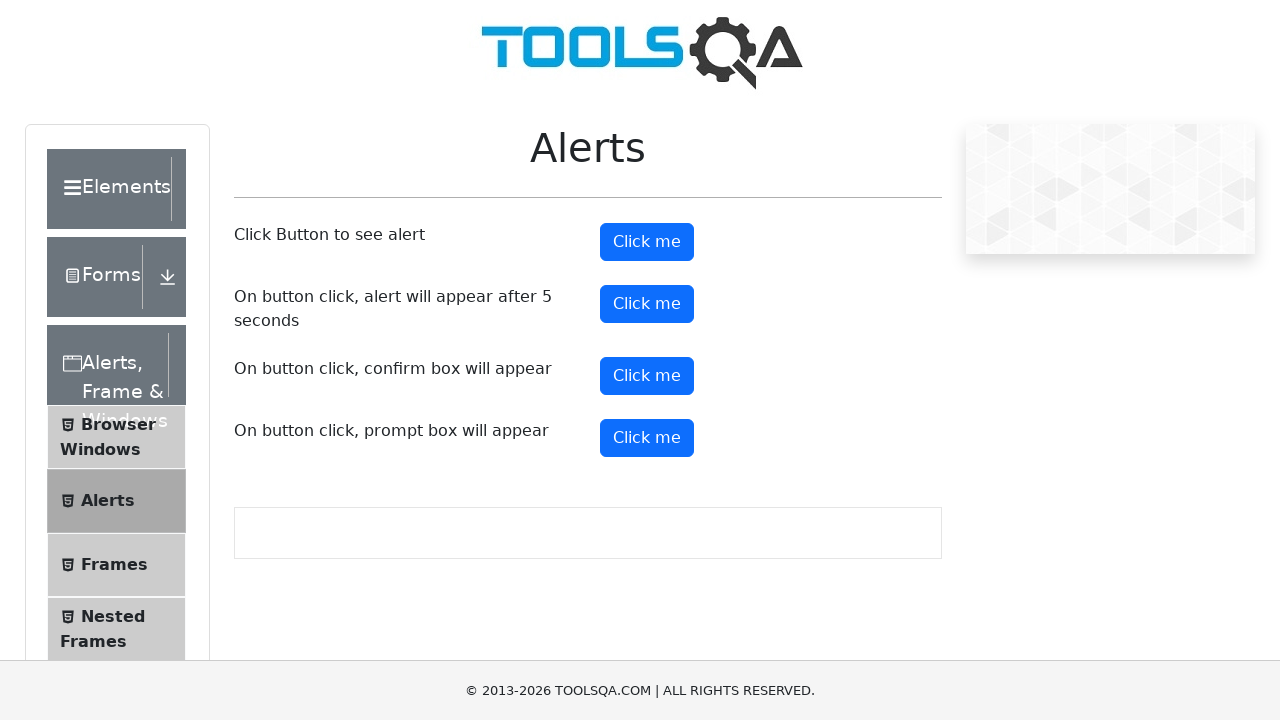

Set up handler to accept simple alert dialog
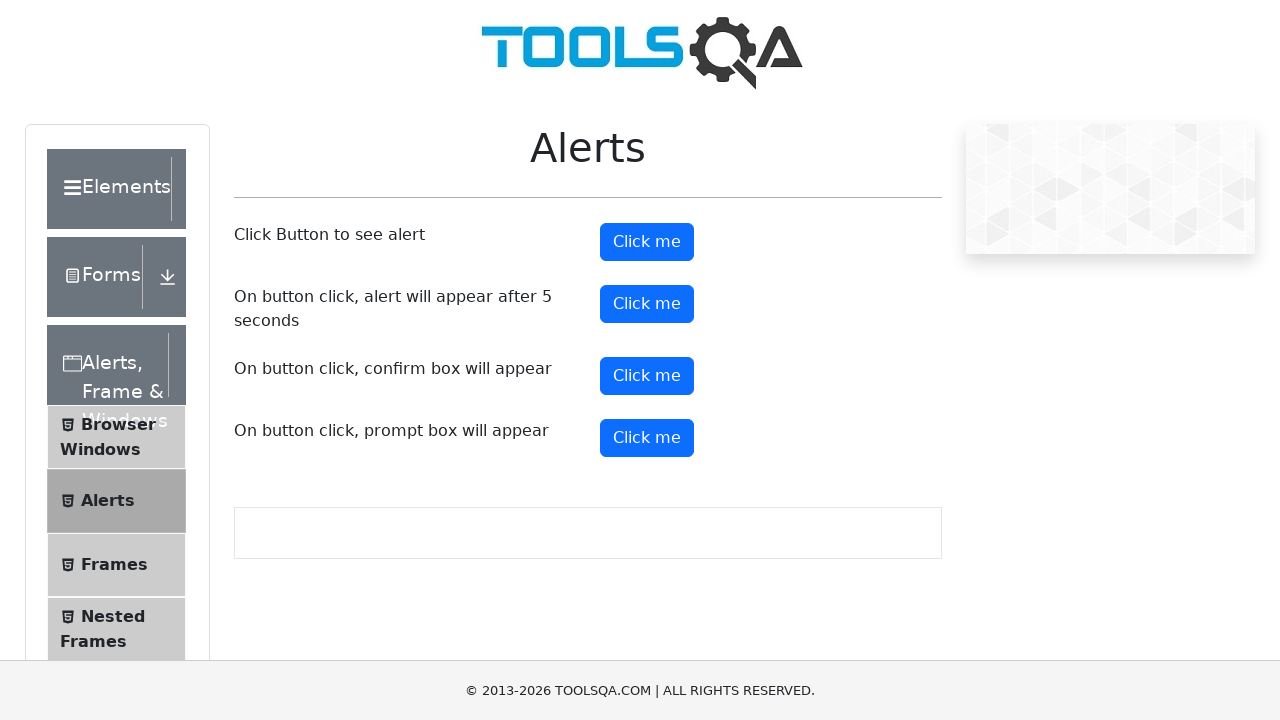

Clicked button to trigger simple alert at (647, 242) on #alertButton
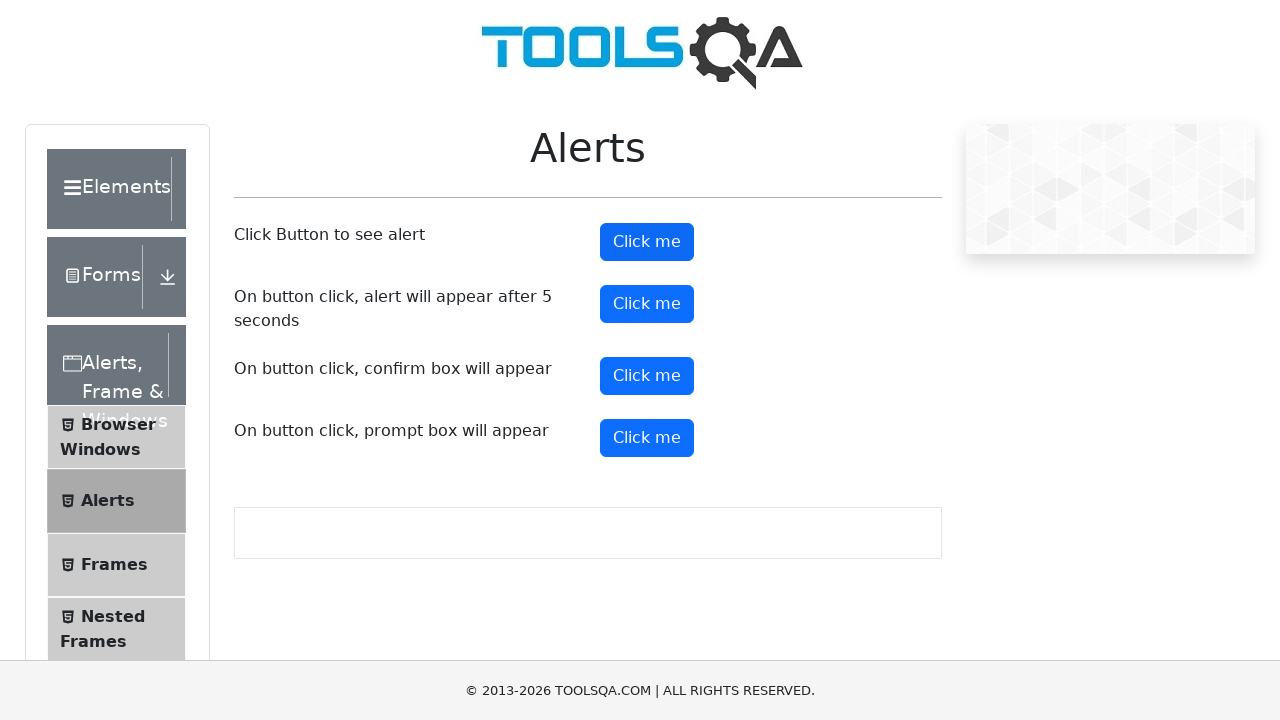

Waited for alert to be processed
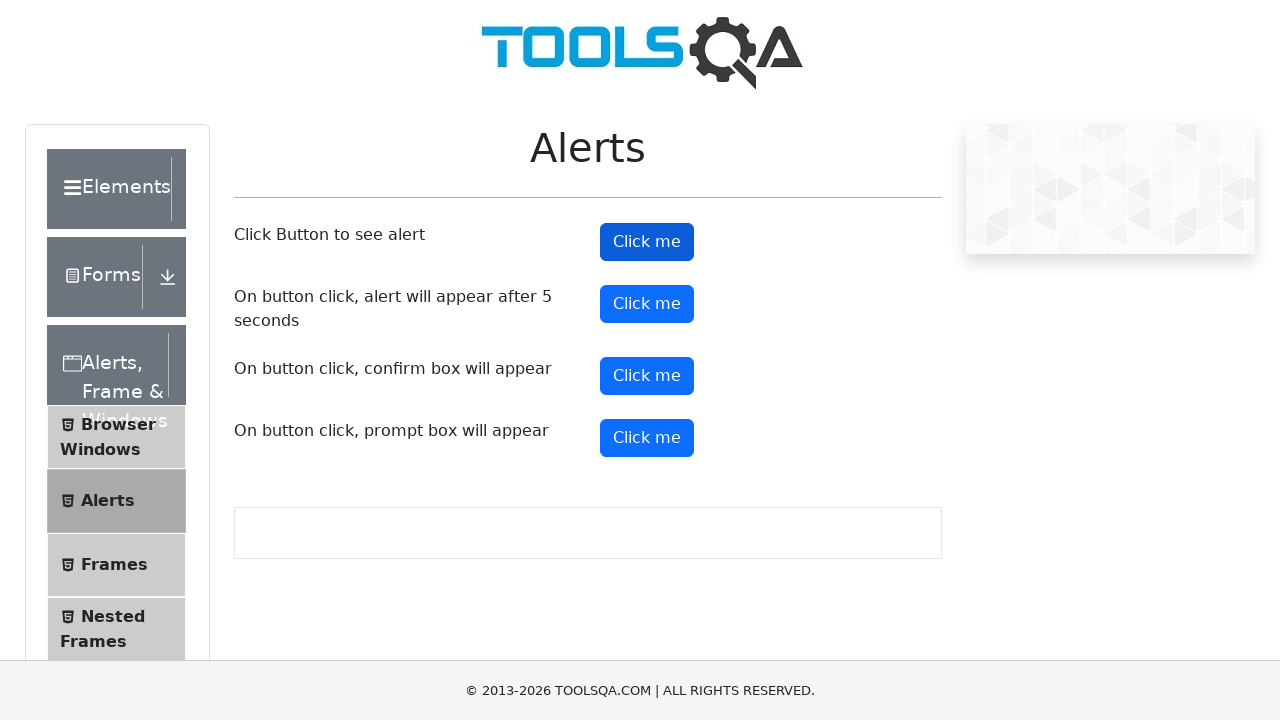

Set up handler to dismiss confirm dialog
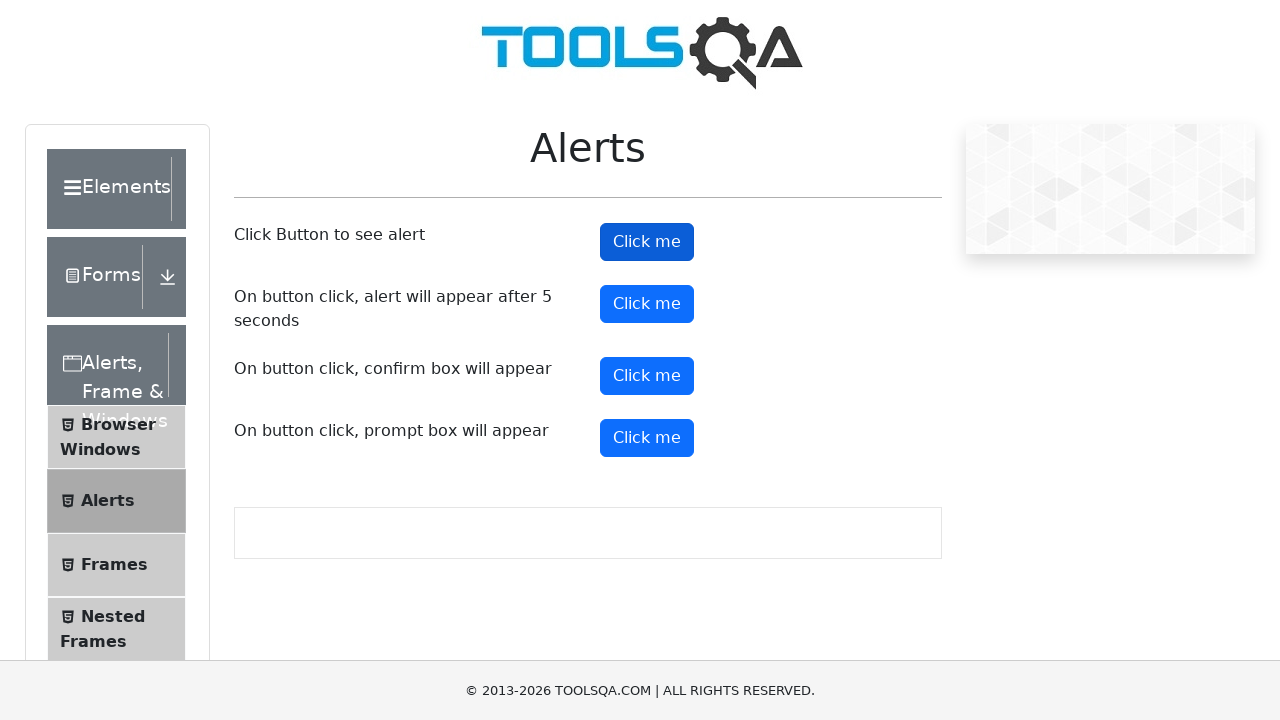

Clicked button to trigger confirm dialog at (647, 376) on #confirmButton
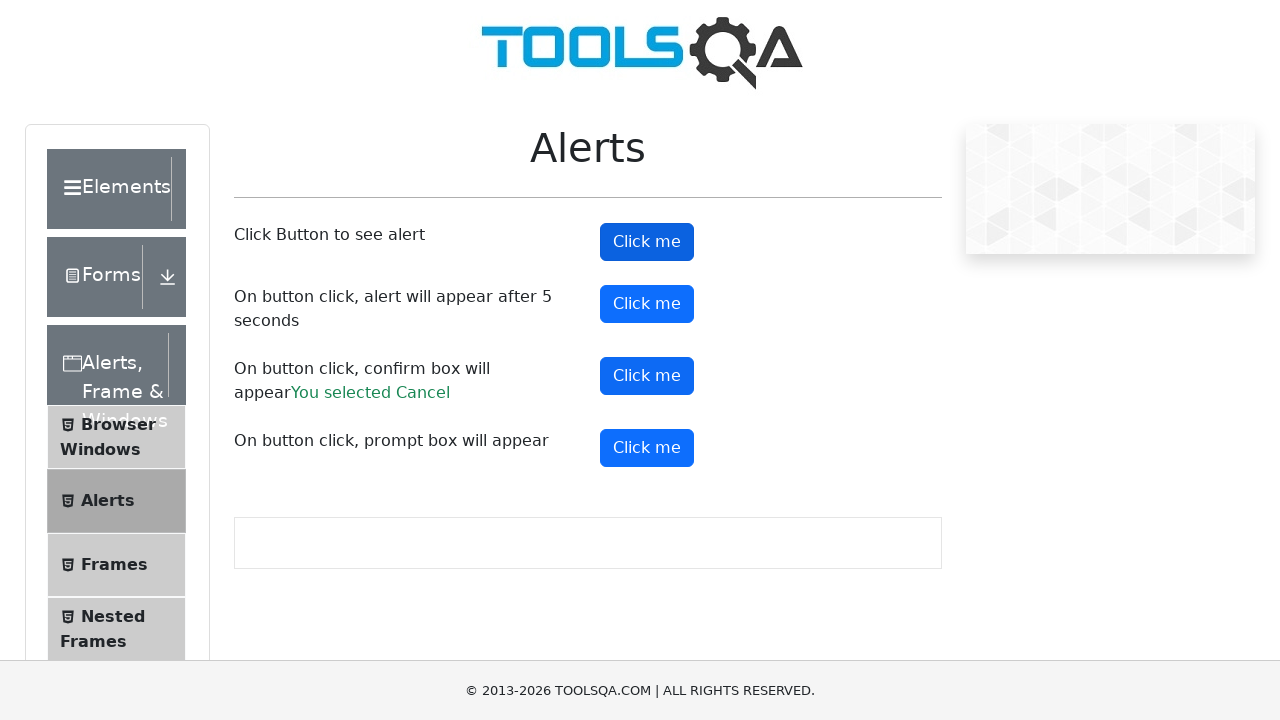

Confirm result element appeared
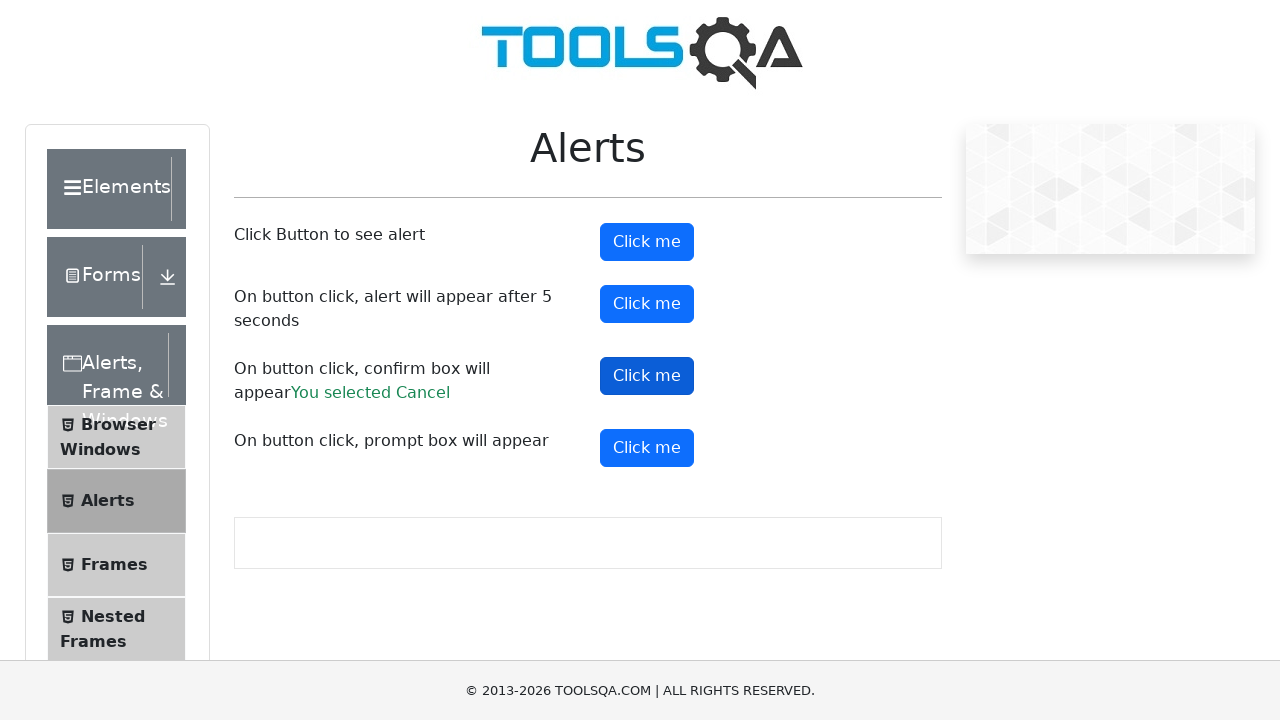

Set up handler to accept prompt dialog with text 'Jennifer'
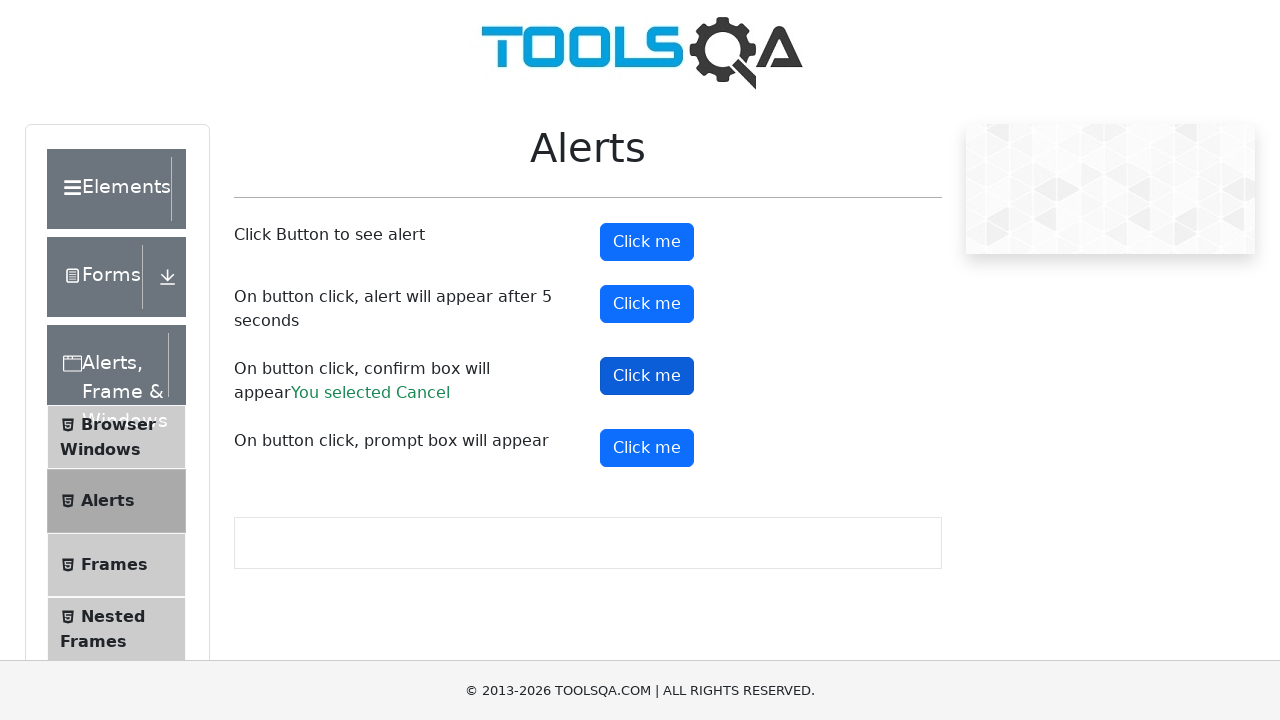

Clicked button to trigger prompt dialog at (647, 448) on #promtButton
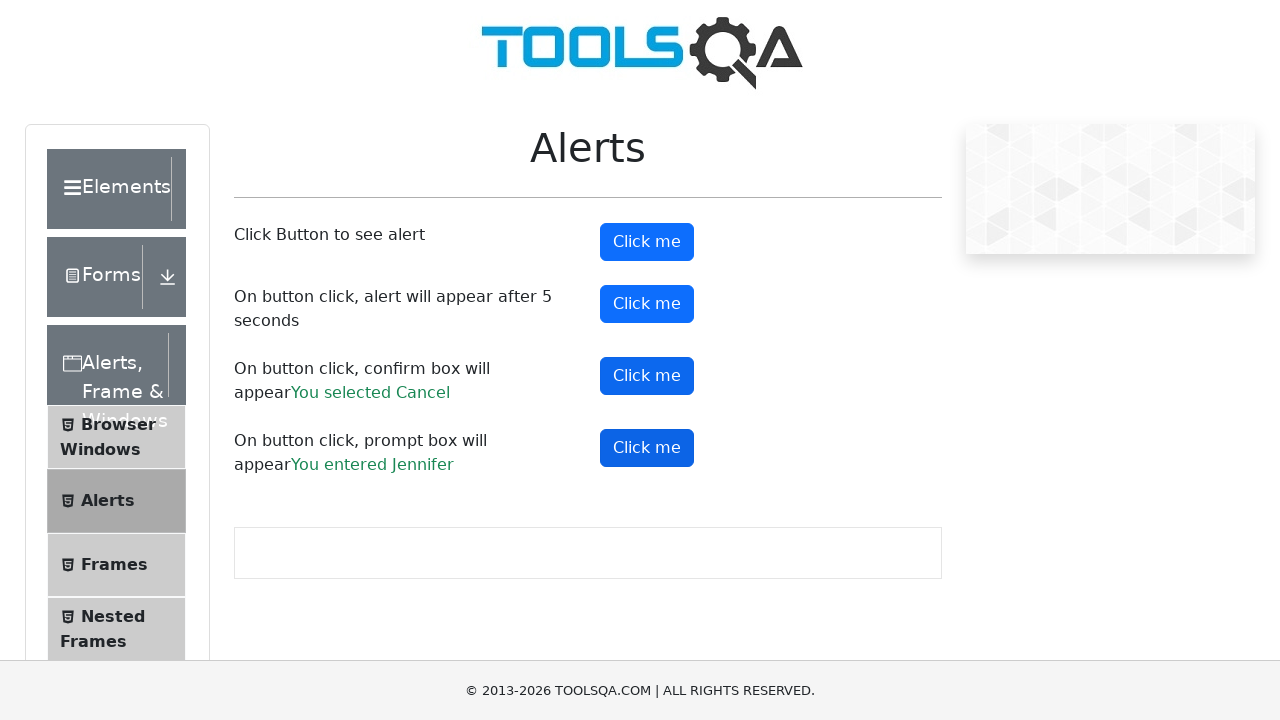

Prompt result element appeared
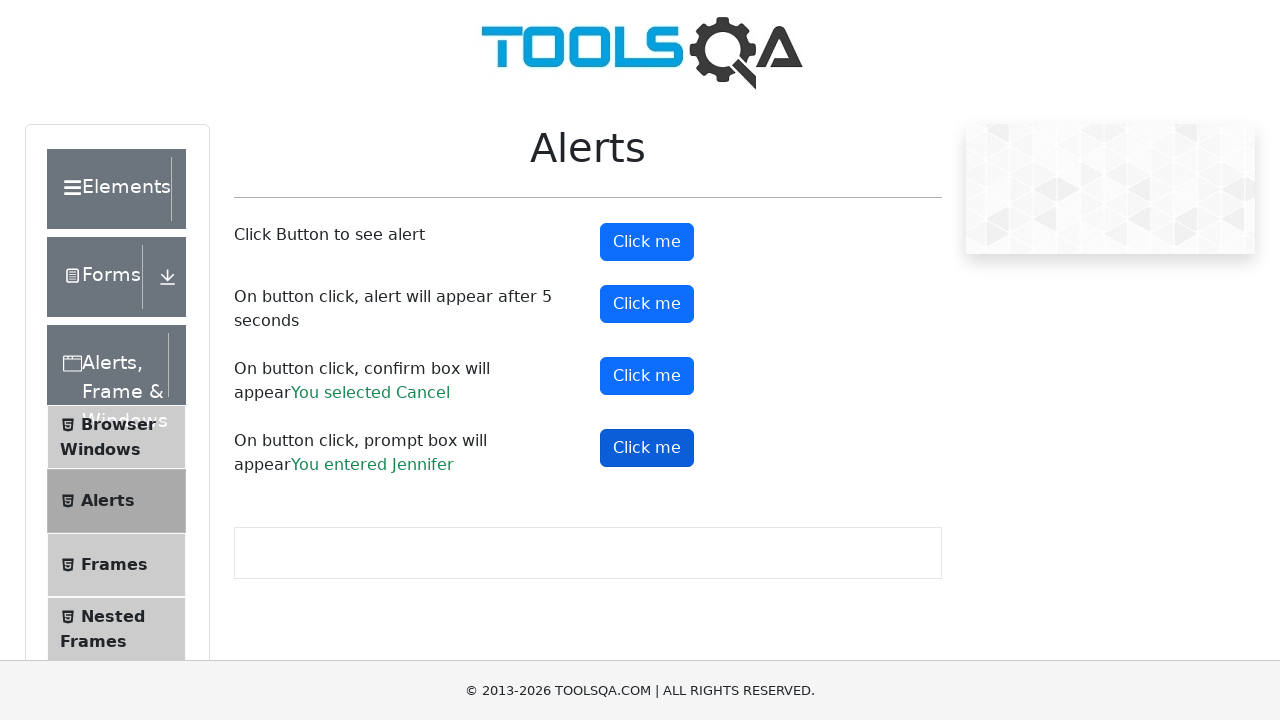

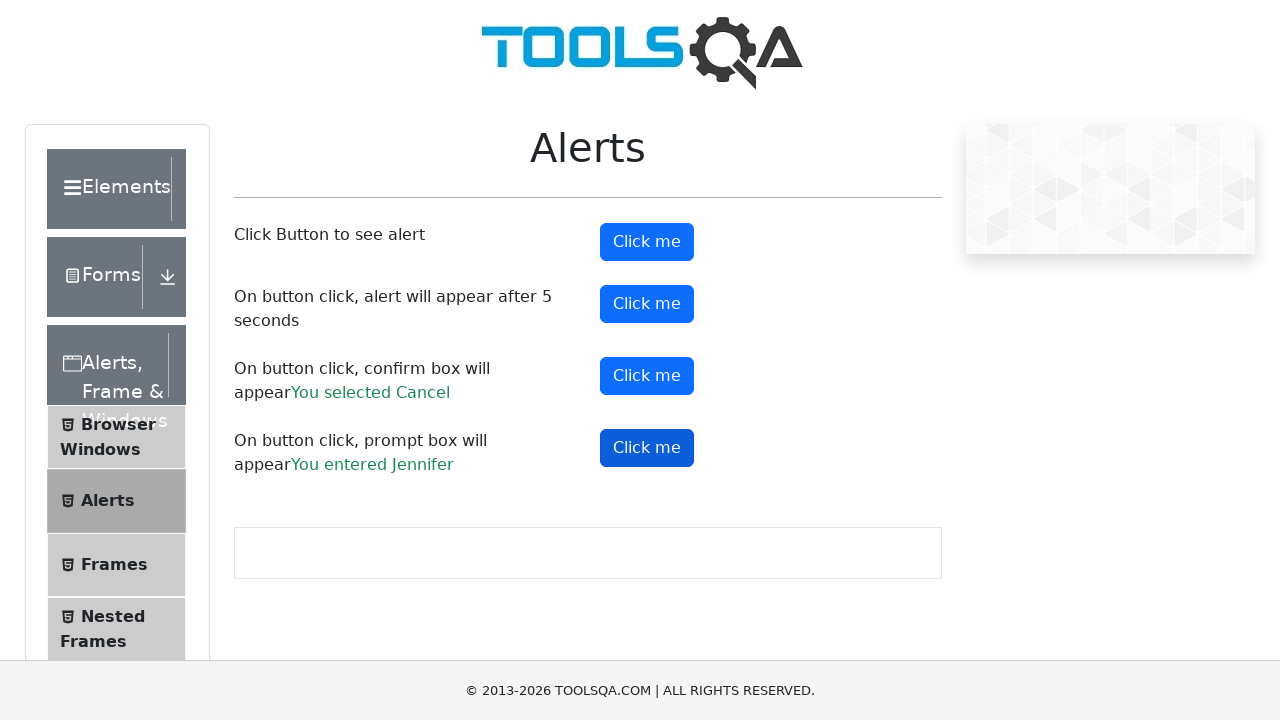